Tests search functionality on SensCritique film site by entering a movie search query in the search input field

Starting URL: https://www.senscritique.com/films

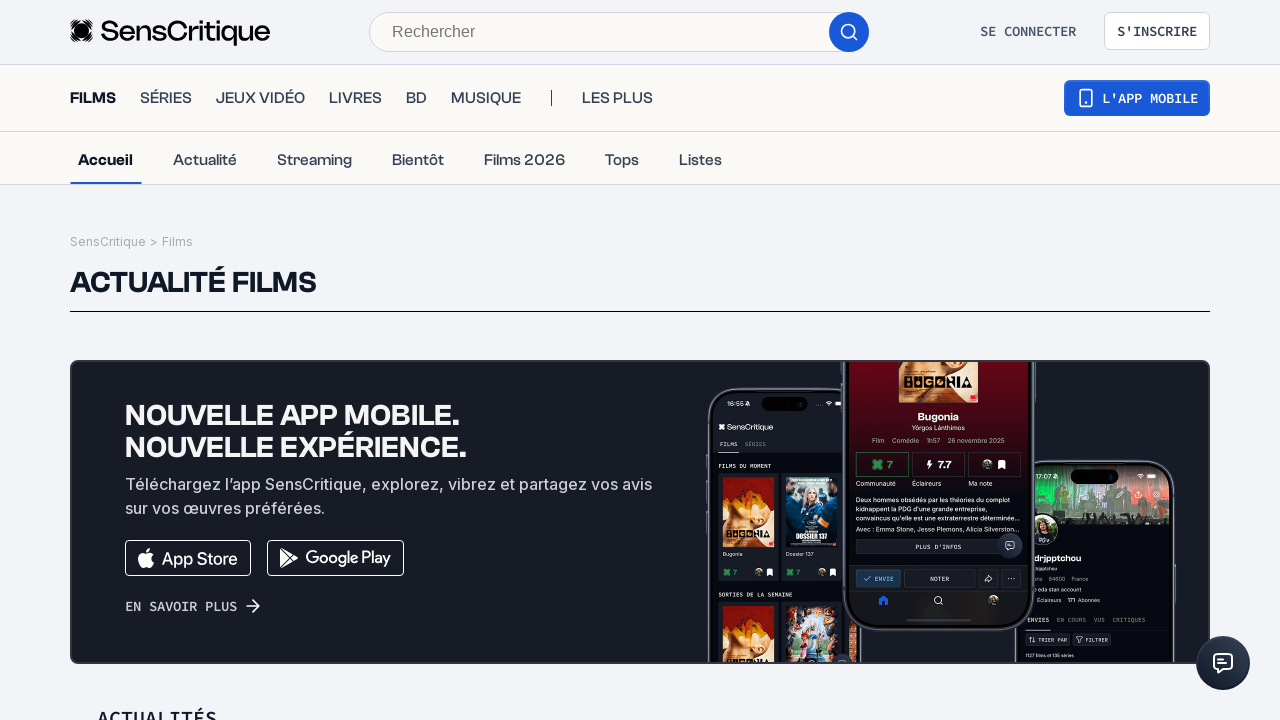

Waited for page to load (domcontentloaded state)
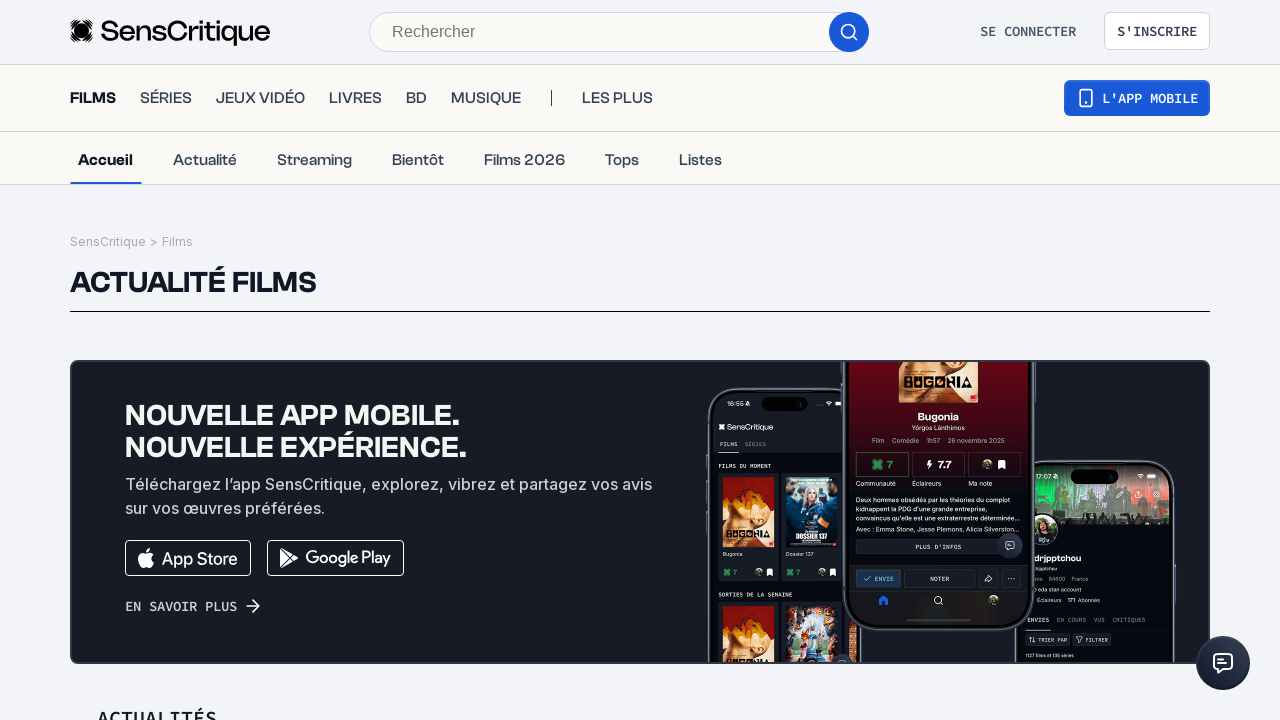

Located search input field on SensCritique films page
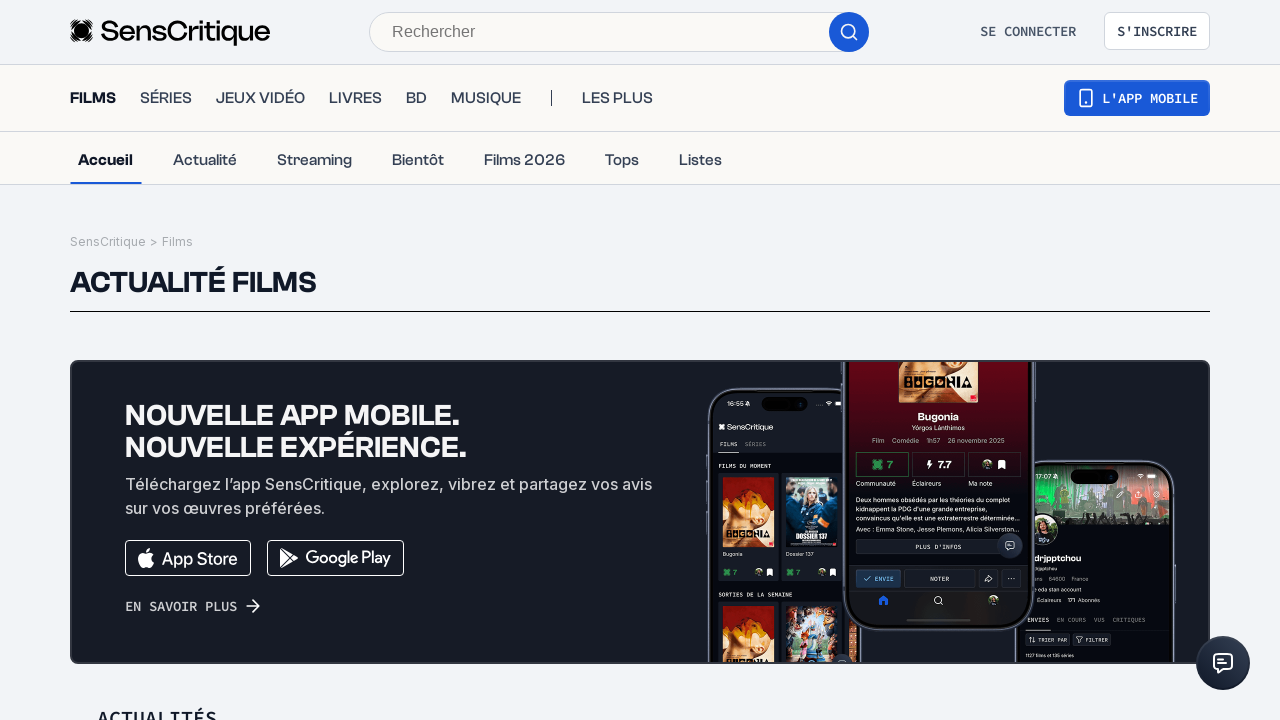

Clicked on search input field at (609, 32) on input[type='search'], input[placeholder*='Rechercher'], input[name='search'] >> 
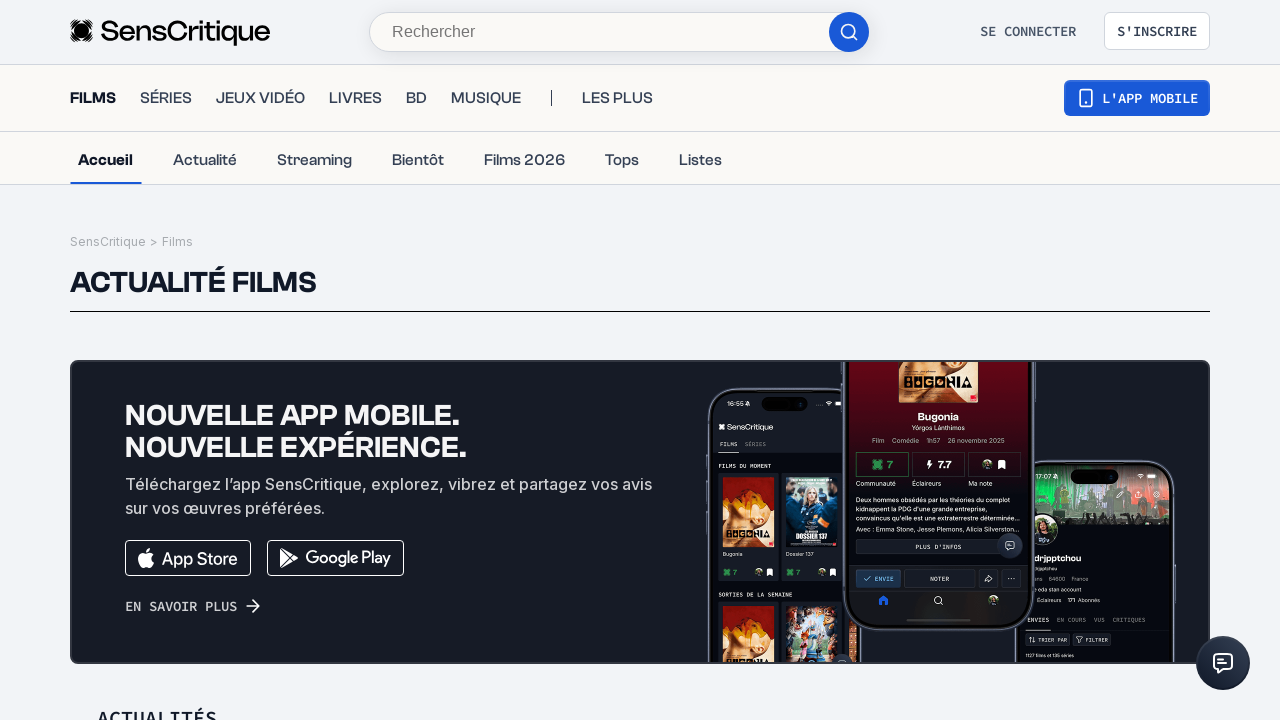

Entered 'james bond' as search query on input[type='search'], input[placeholder*='Rechercher'], input[name='search'] >> 
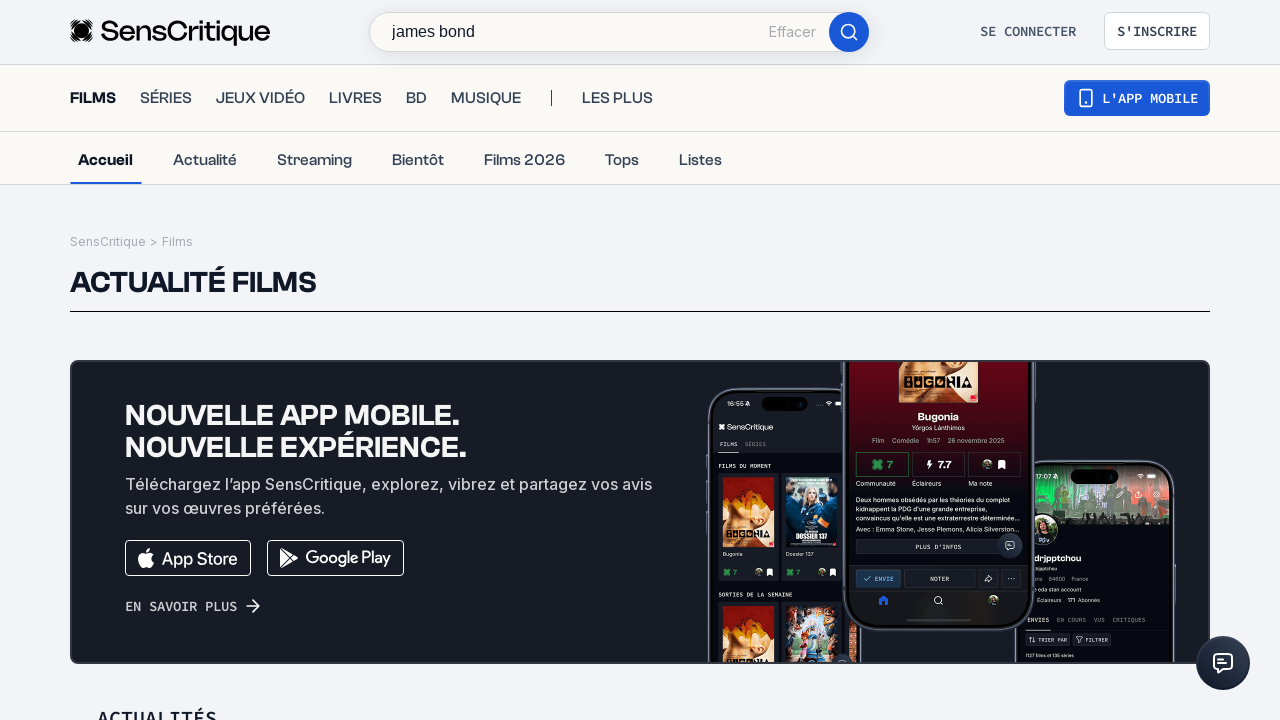

Pressed Enter to submit search for 'james bond' on input[type='search'], input[placeholder*='Rechercher'], input[name='search'] >> 
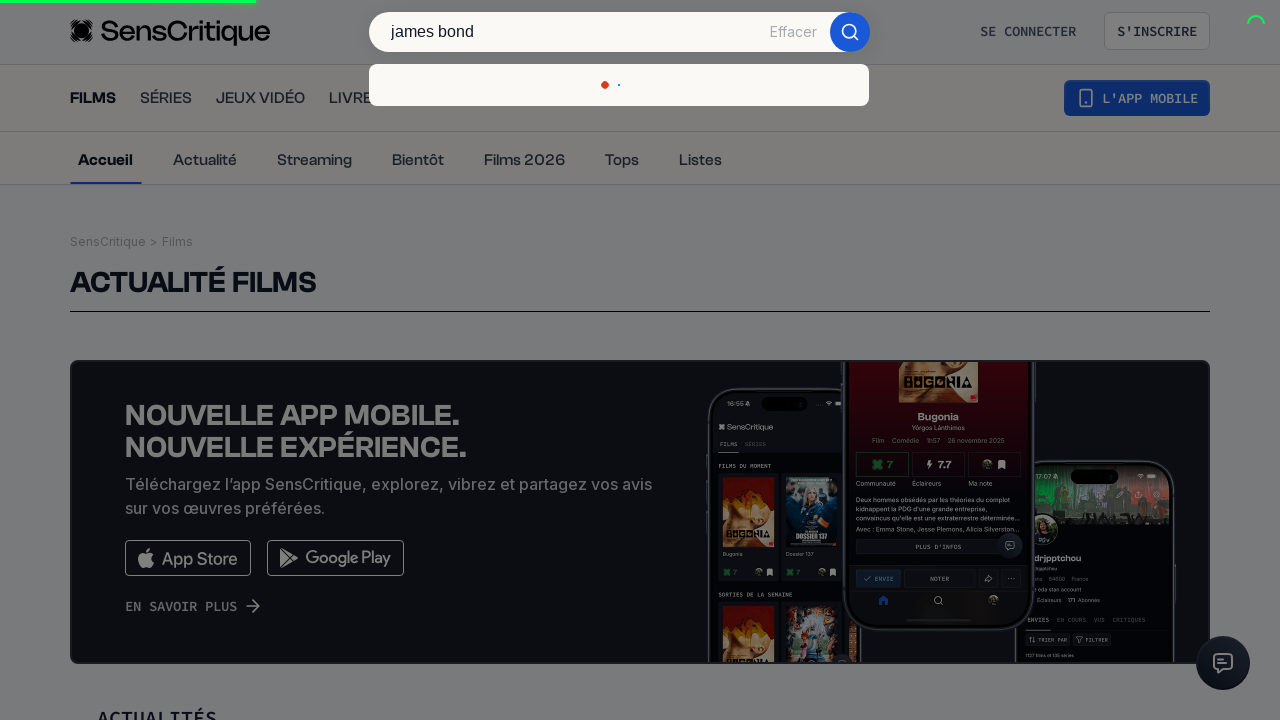

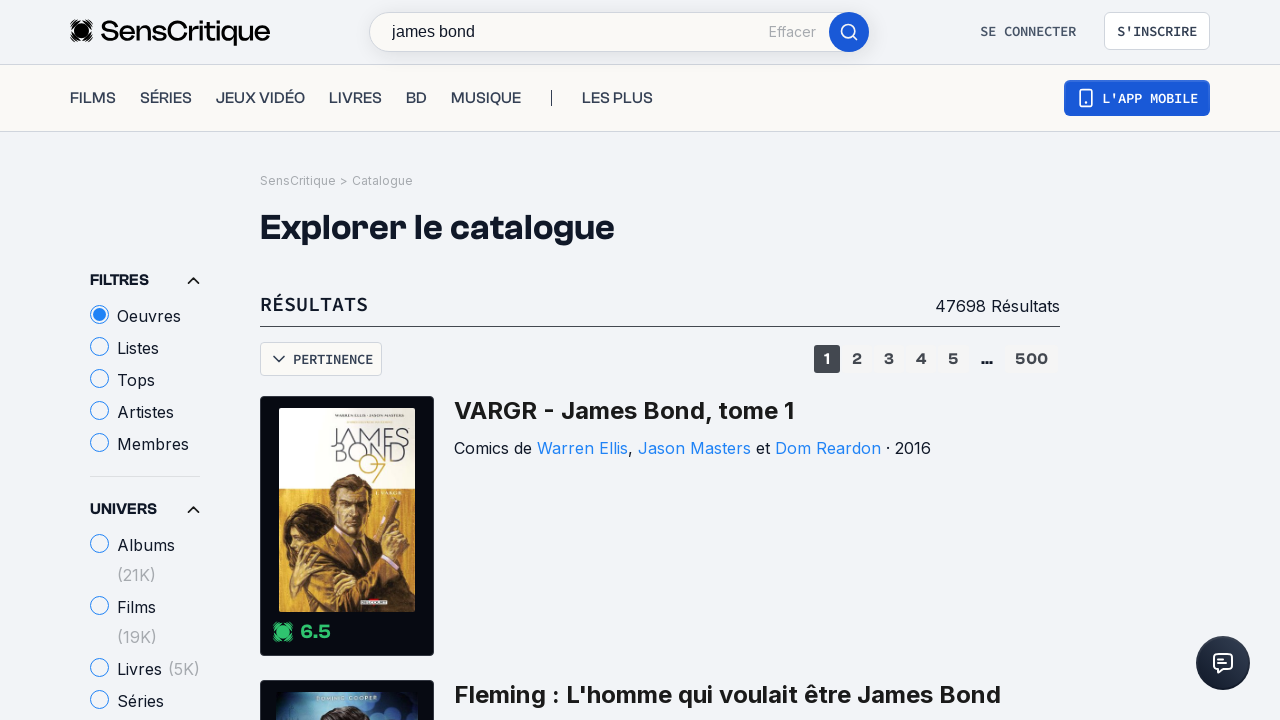